Navigates to the Applitools demo login page and clicks the Log In button to access the app page. This is a demo/test page designed for visual testing demonstrations.

Starting URL: https://demo.applitools.com/index.html

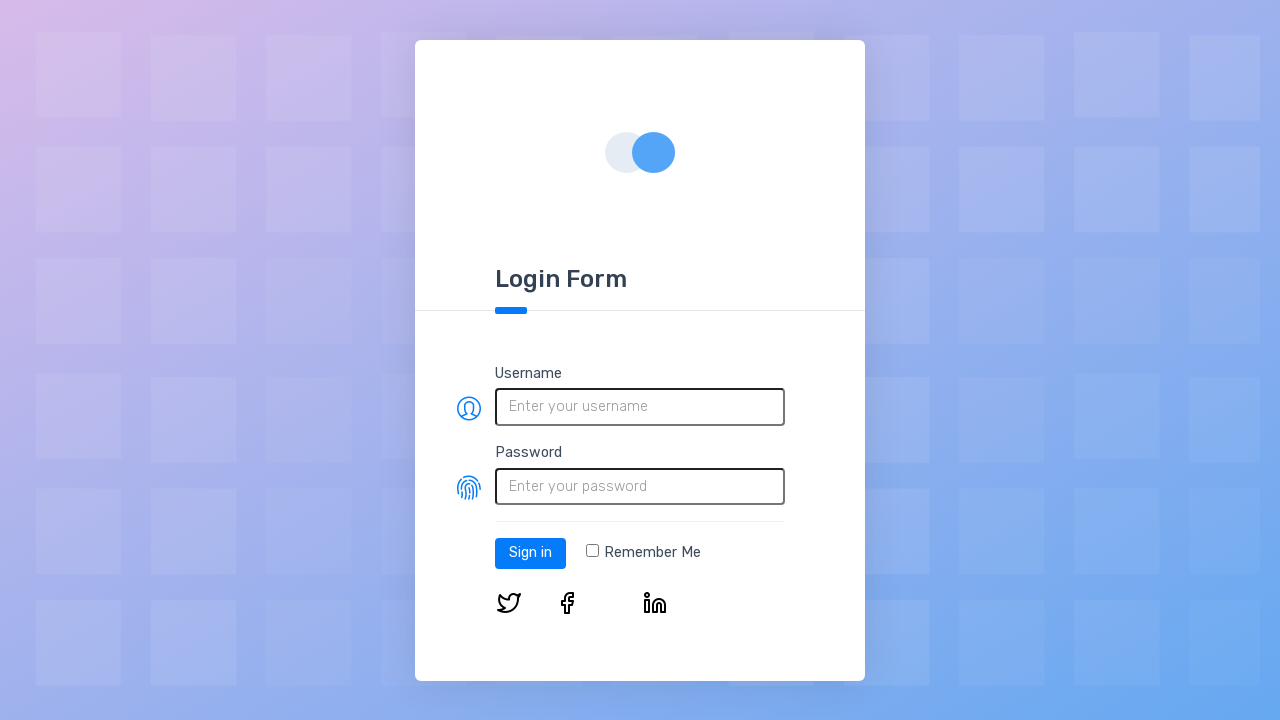

Login button appeared on Applitools demo page
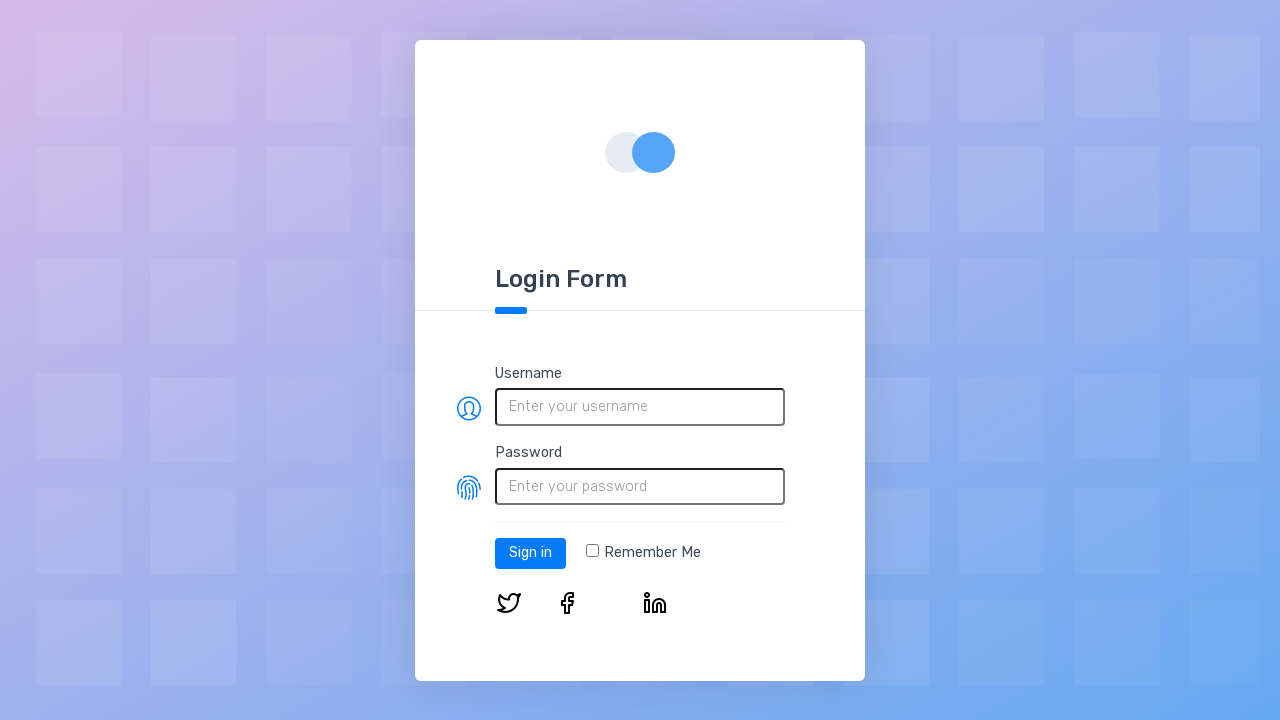

Clicked the Log In button at (530, 553) on #log-in
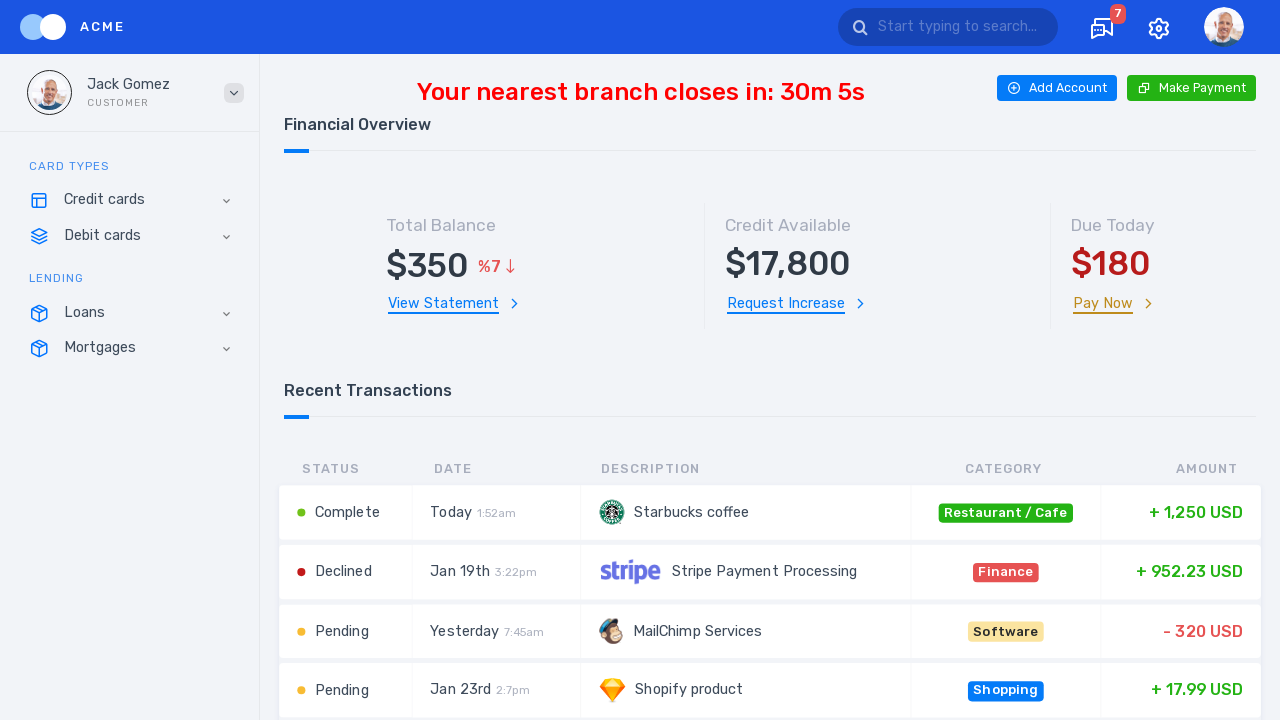

App page loaded successfully after login
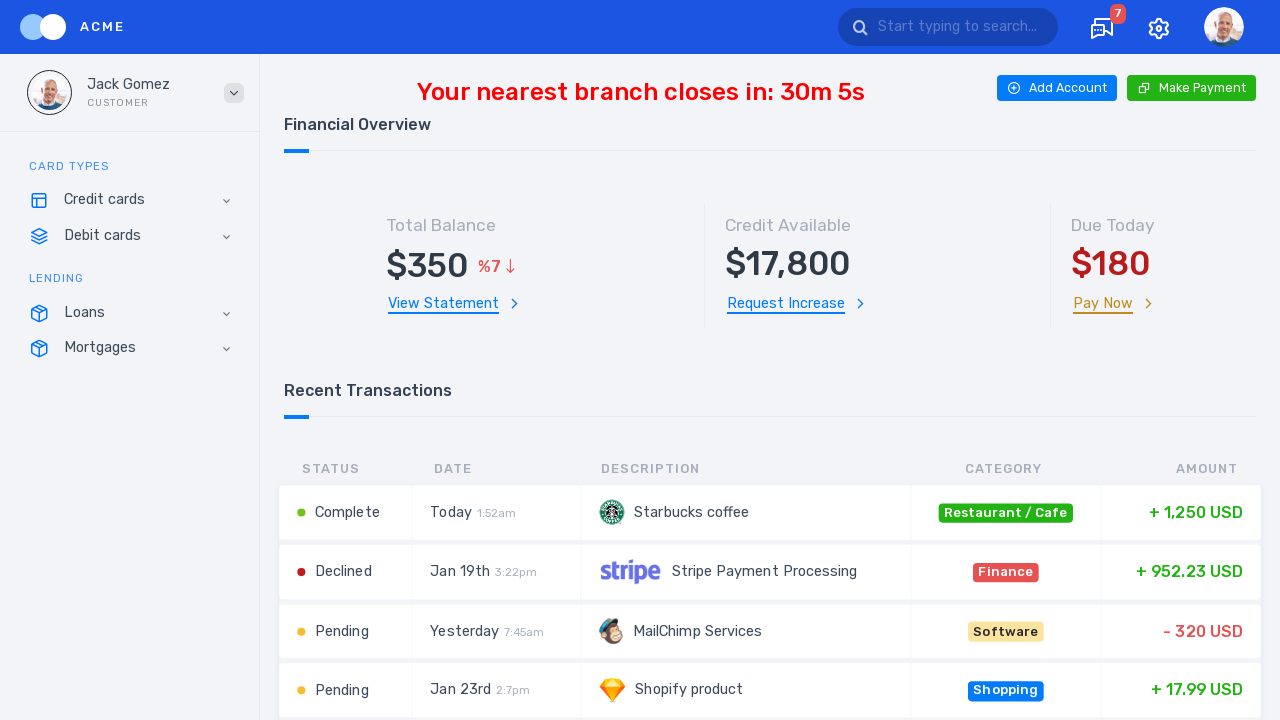

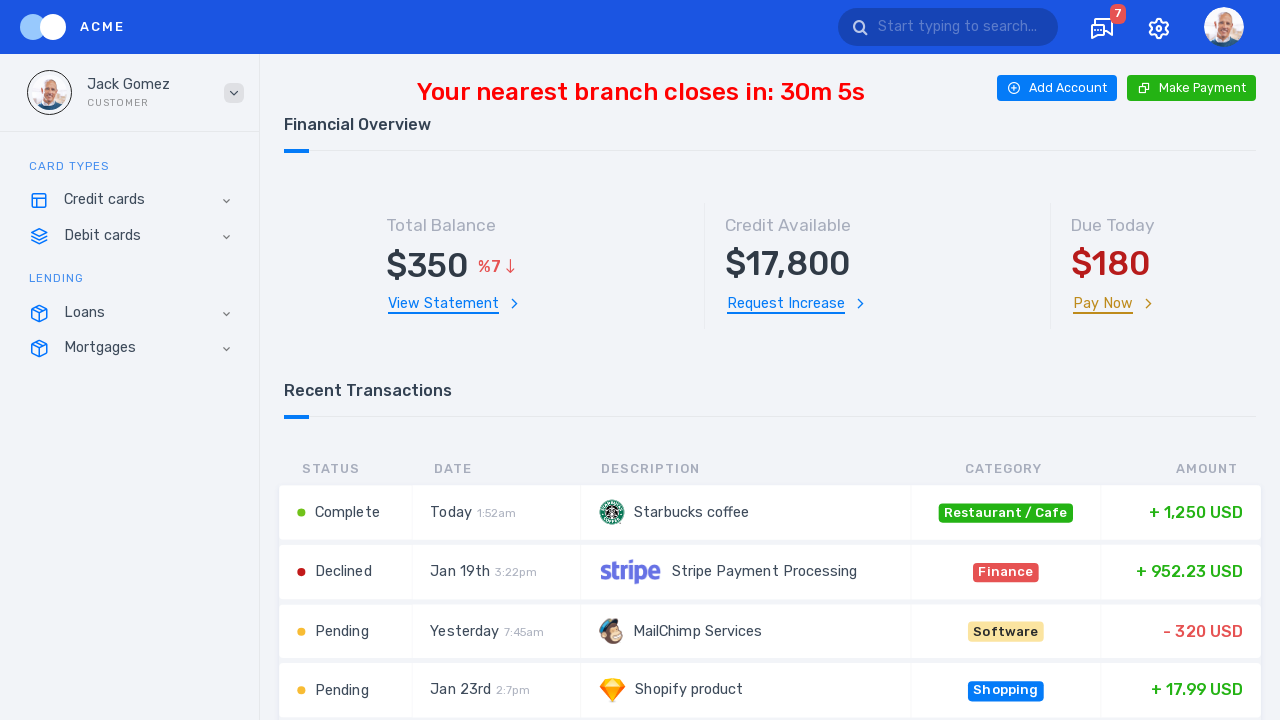